Tests dynamic controls on a page by toggling a checkbox's presence and enabling/disabling an input field

Starting URL: http://the-internet.herokuapp.com/dynamic_controls

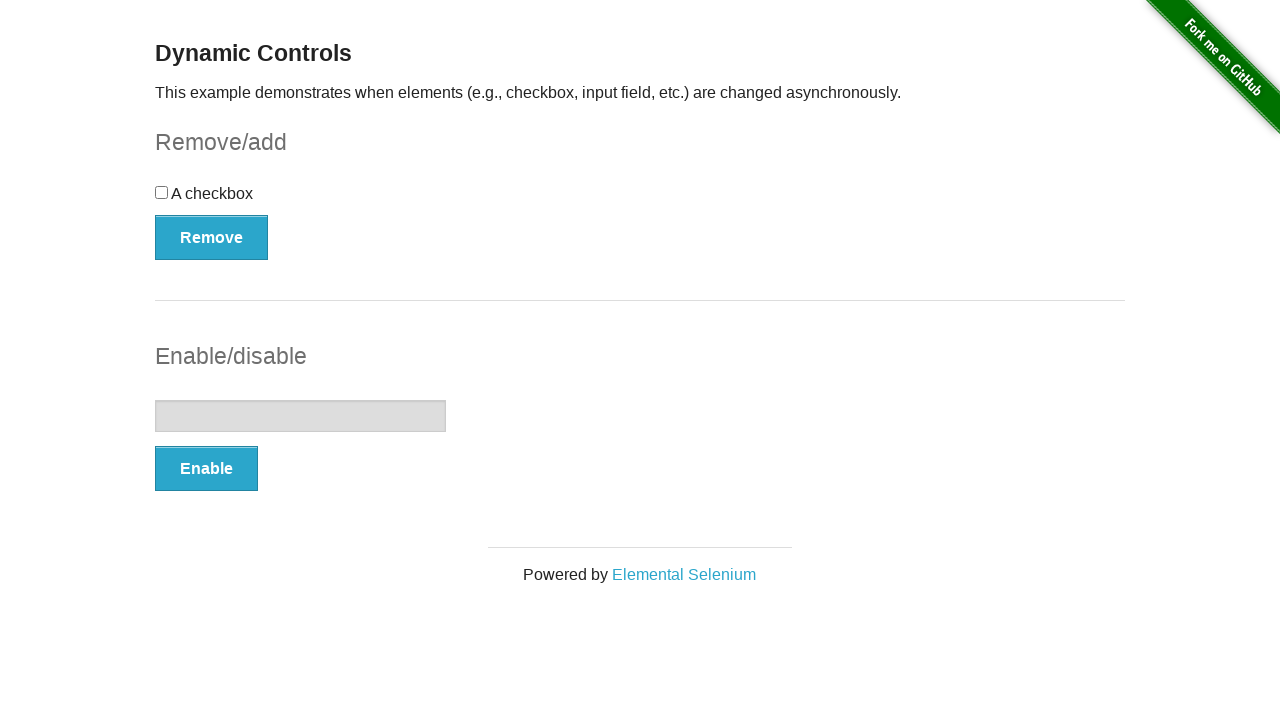

Clicked the checkbox to toggle its state at (162, 192) on [type='checkbox']
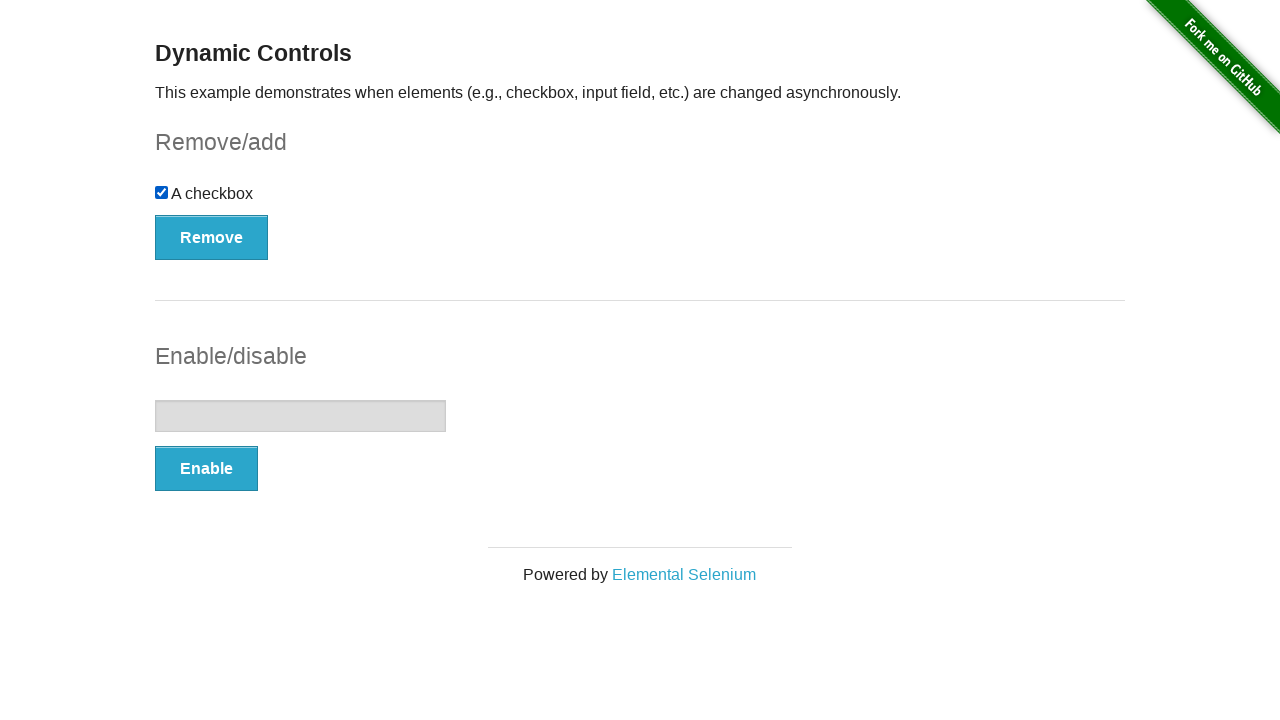

Clicked the Remove/Add button to toggle checkbox presence at (212, 237) on [autocomplete='off']
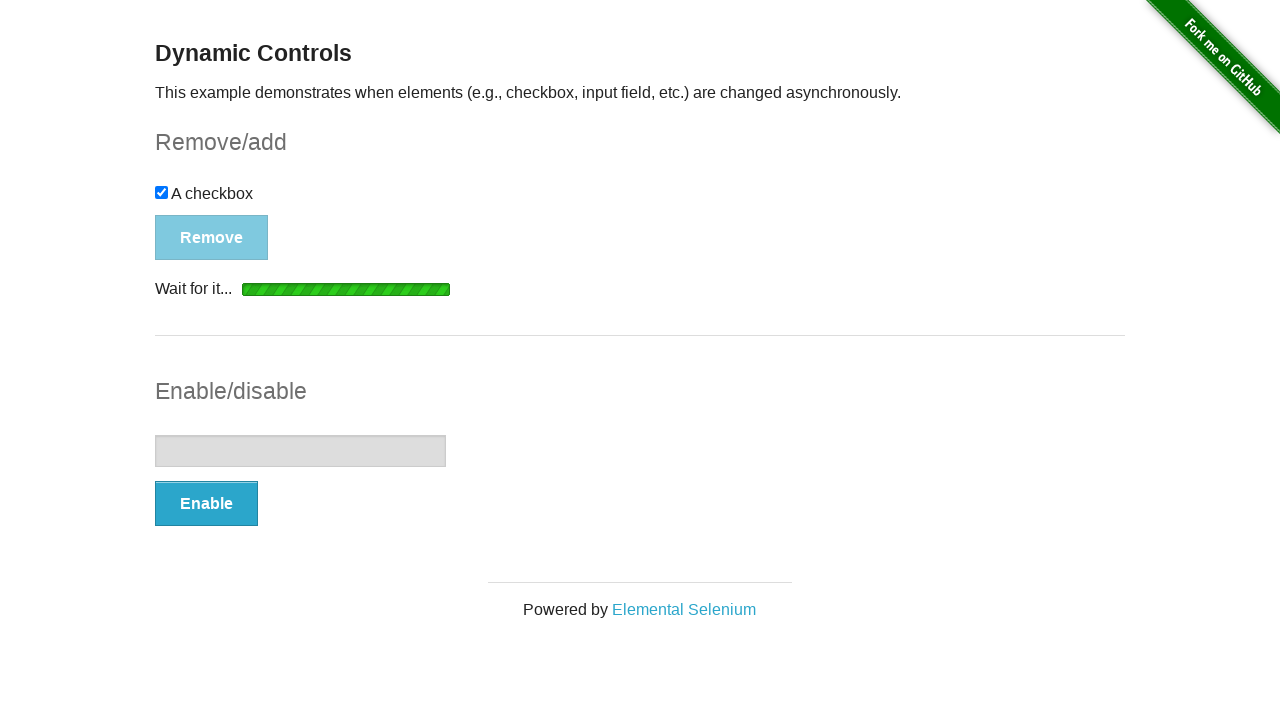

Success message appeared after checkbox toggle
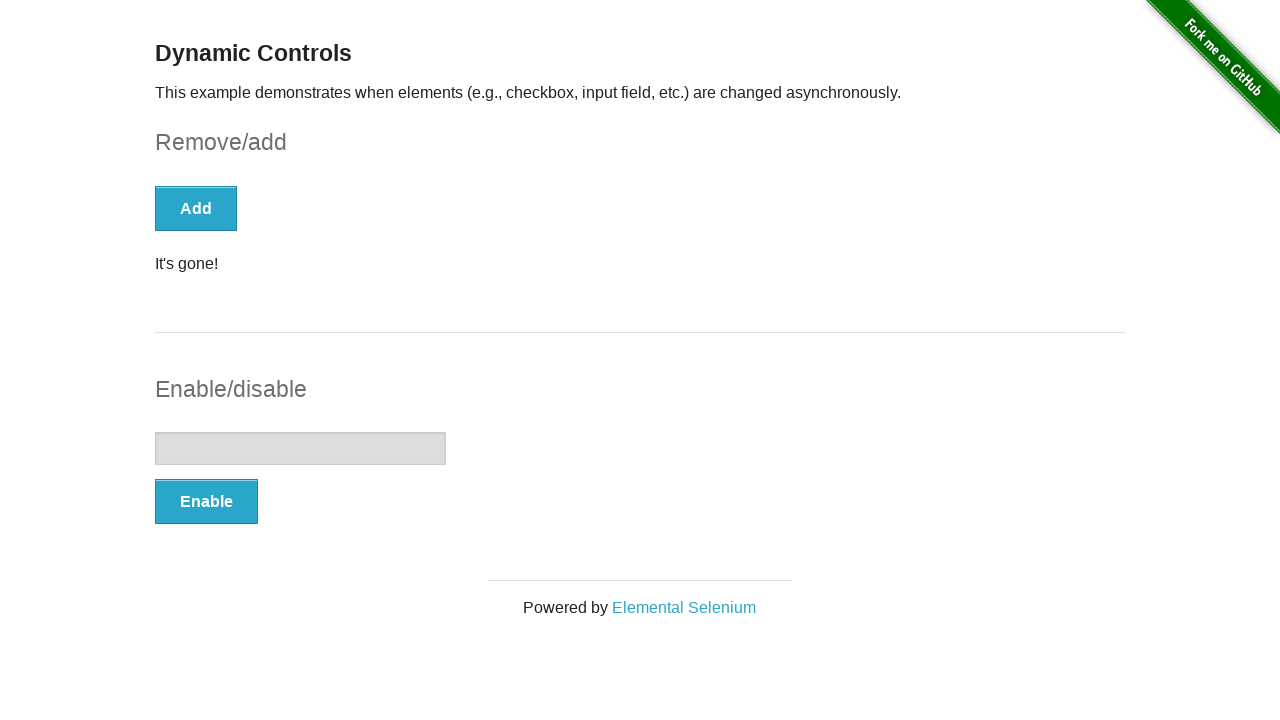

Clicked the Enable/Disable button for the input field at (206, 501) on xpath=//button[@onclick='swapInput()']
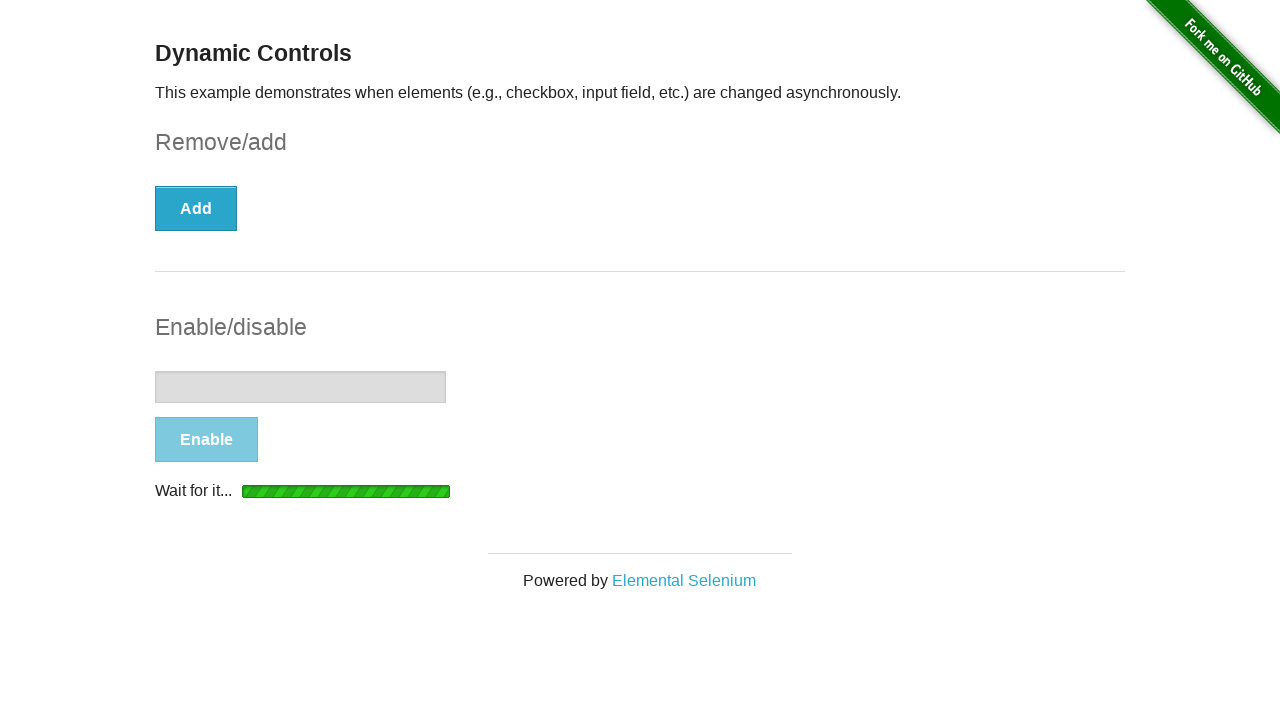

Success message appeared after input field state change
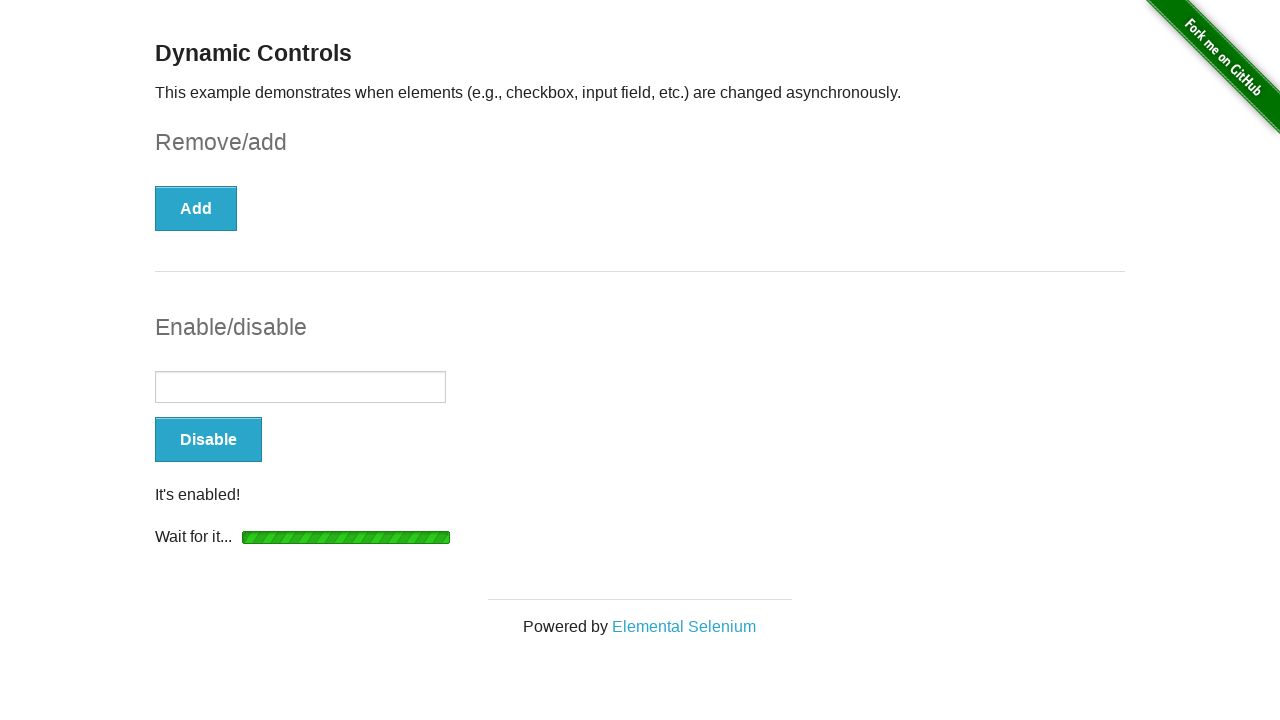

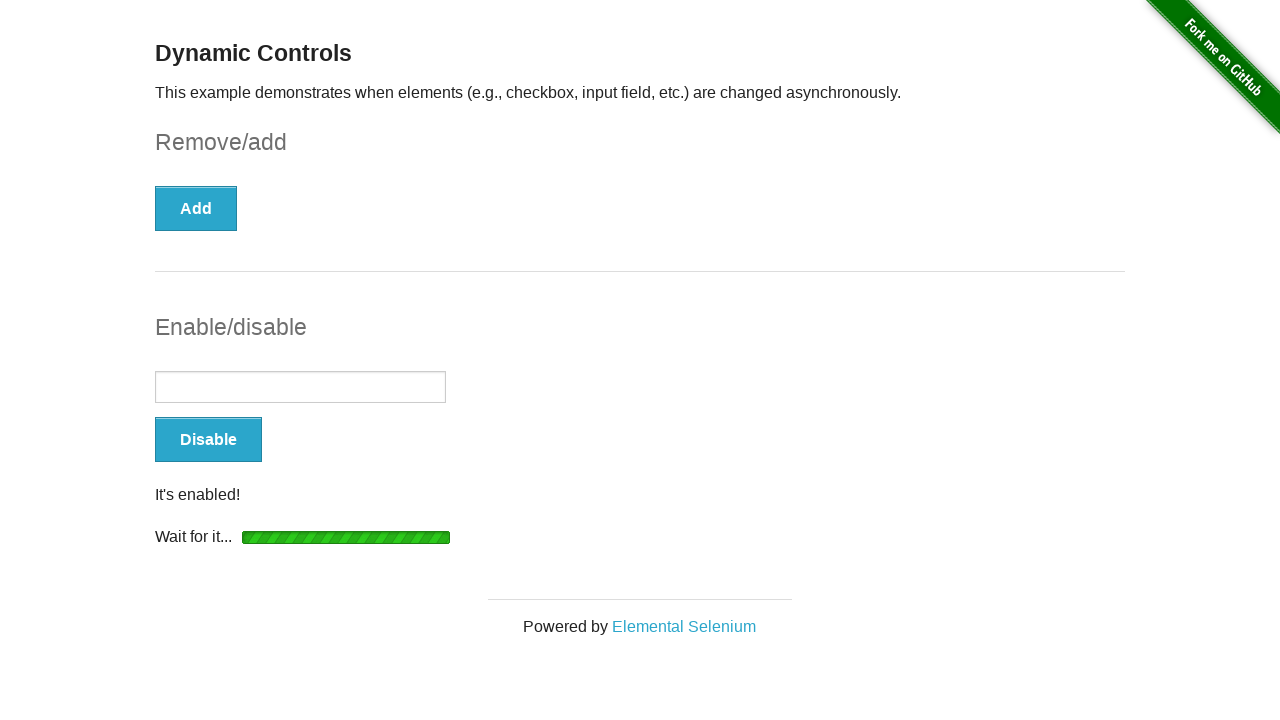